Tests adding a MacBook Air to cart via the Laptops category and then removing it from the cart

Starting URL: https://www.demoblaze.com/index.html

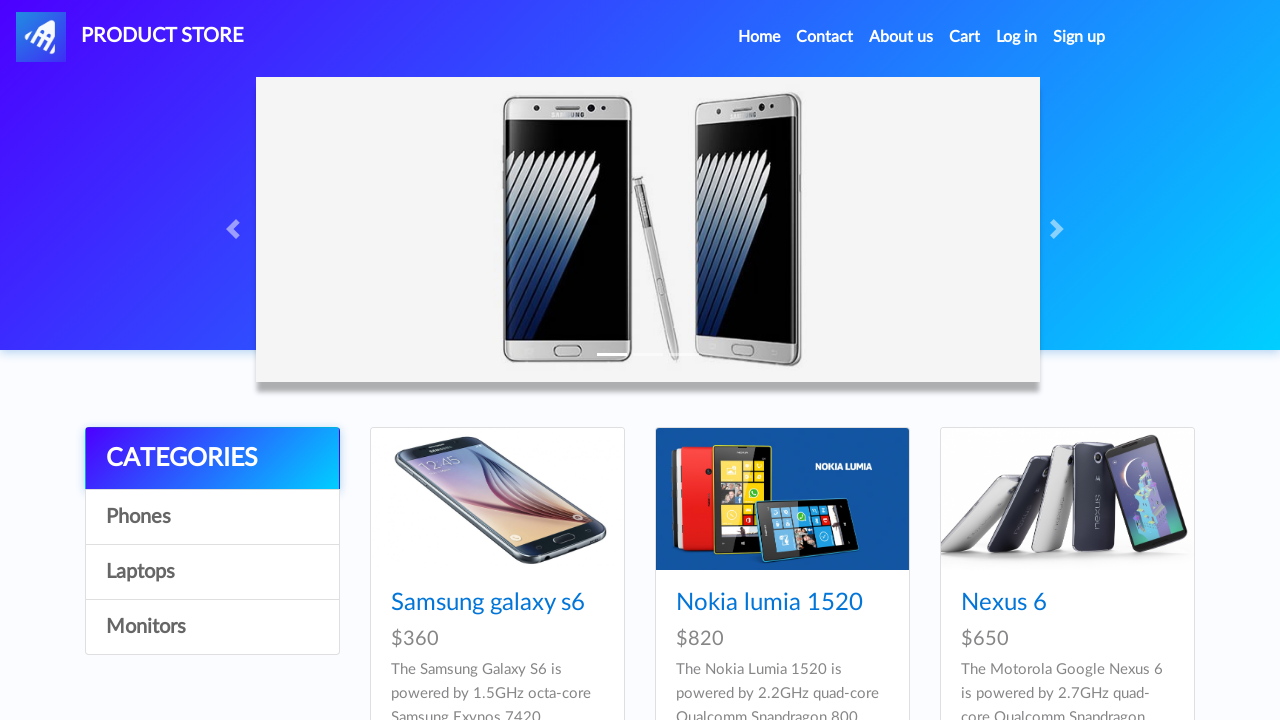

Clicked on Laptops category at (212, 572) on internal:role=link[name="Laptops"i]
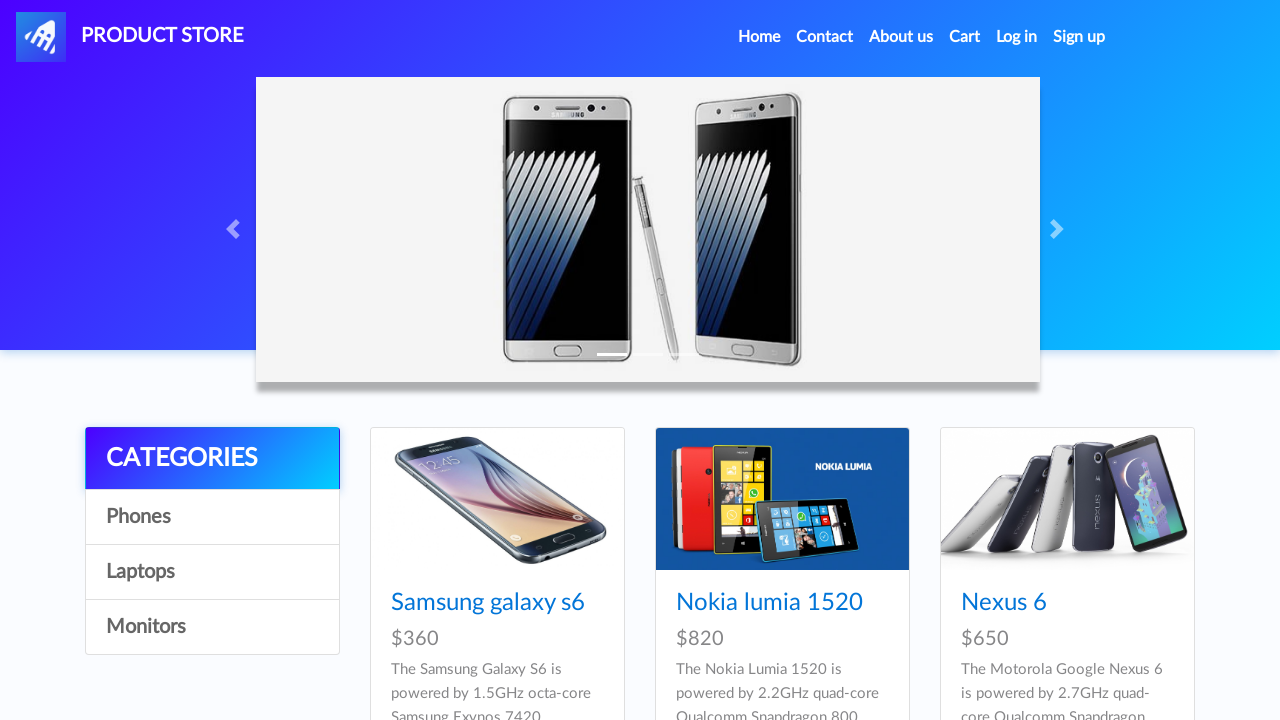

Clicked on MacBook Air product at (1028, 603) on internal:role=link[name="MacBook air"i]
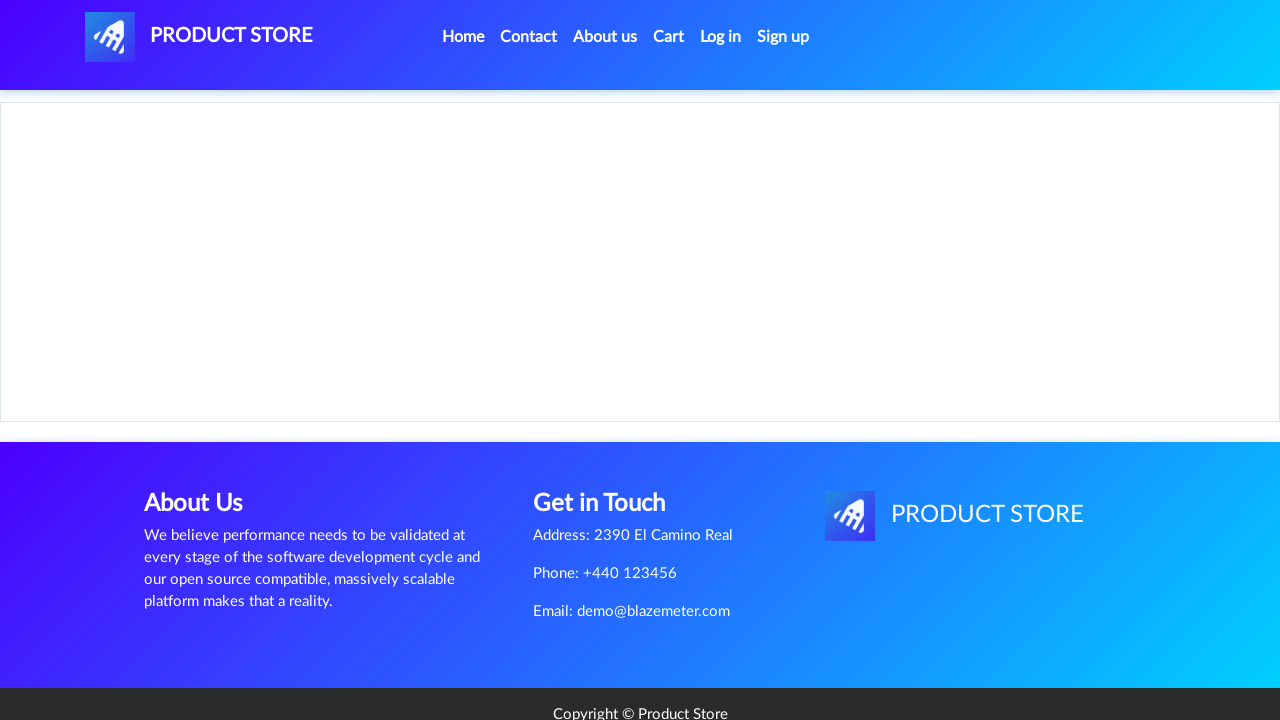

Clicked Add to cart button at (610, 440) on internal:role=link[name="Add to cart"i]
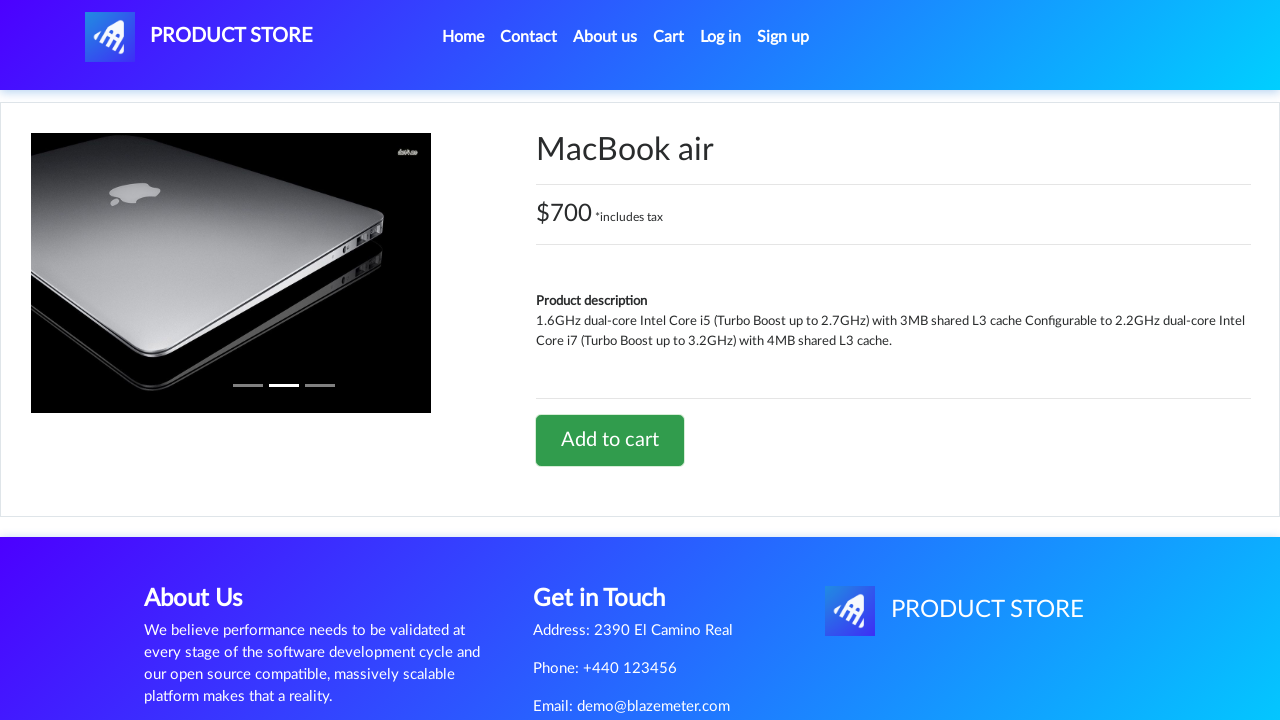

Set up dialog handler to accept confirmation
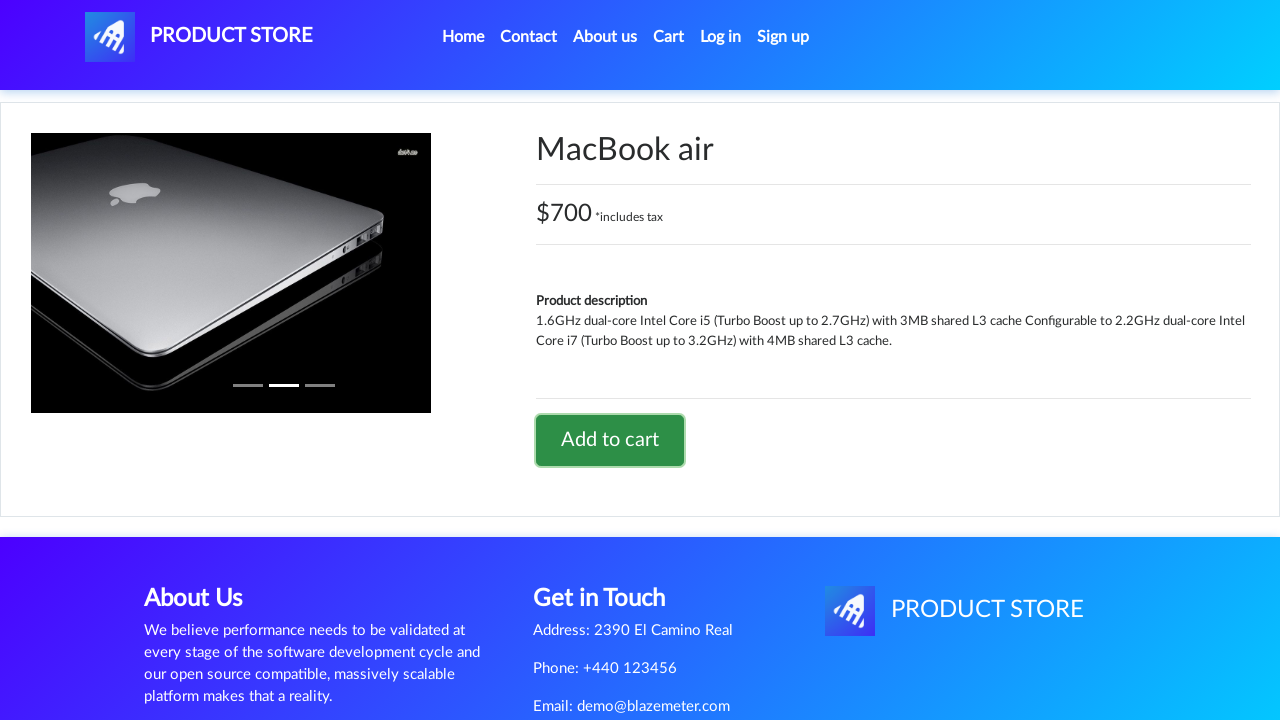

Waited for dialog to be processed
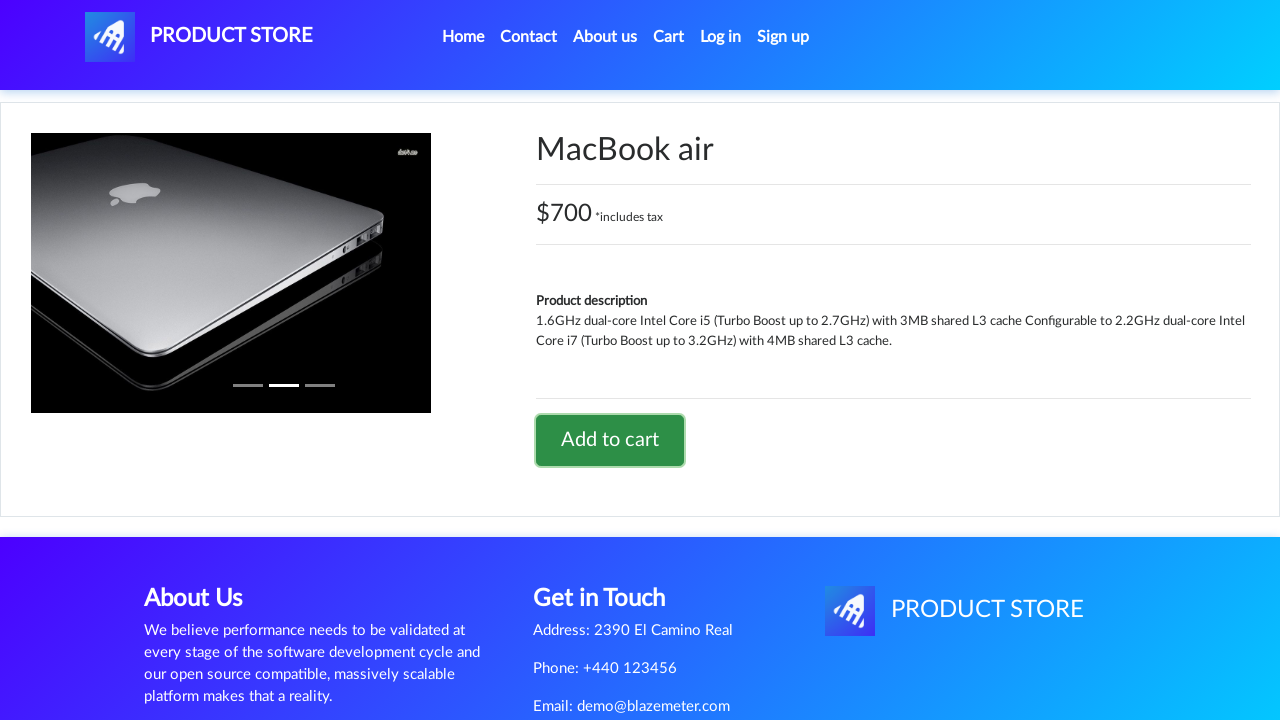

Navigated to cart at (669, 37) on internal:role=link[name="Cart"s]
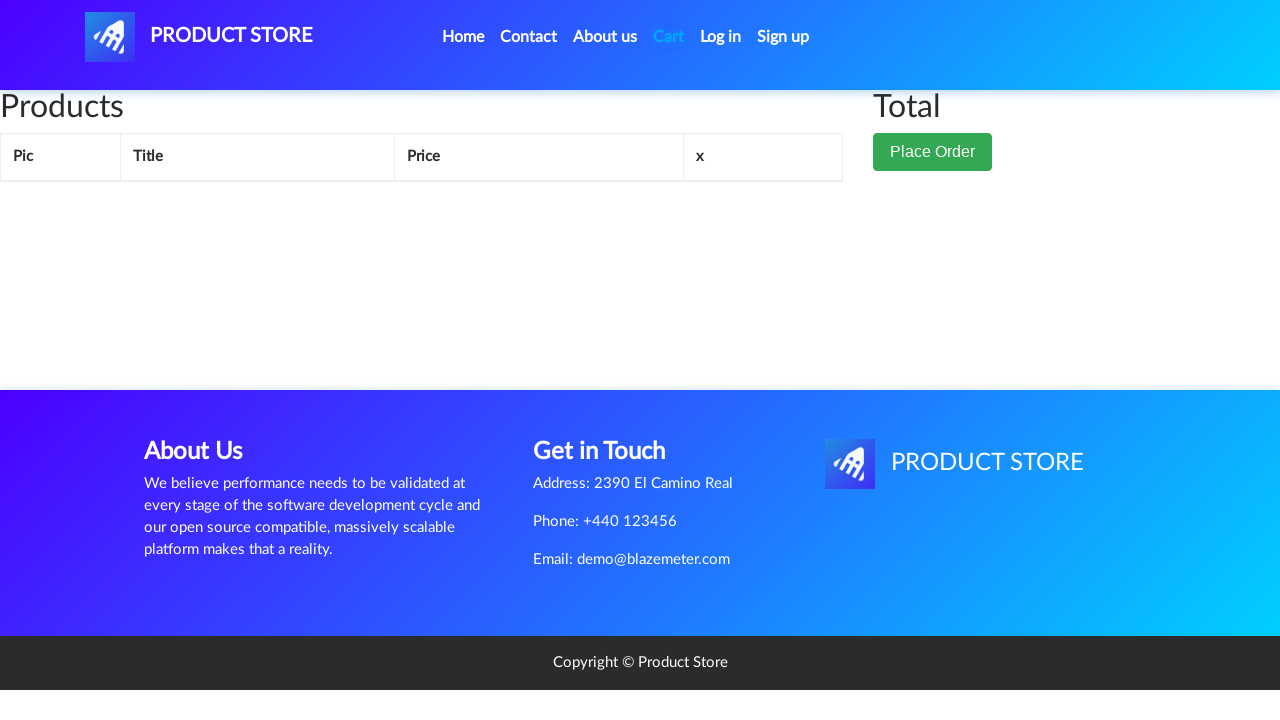

Verified MacBook Air is visible in cart
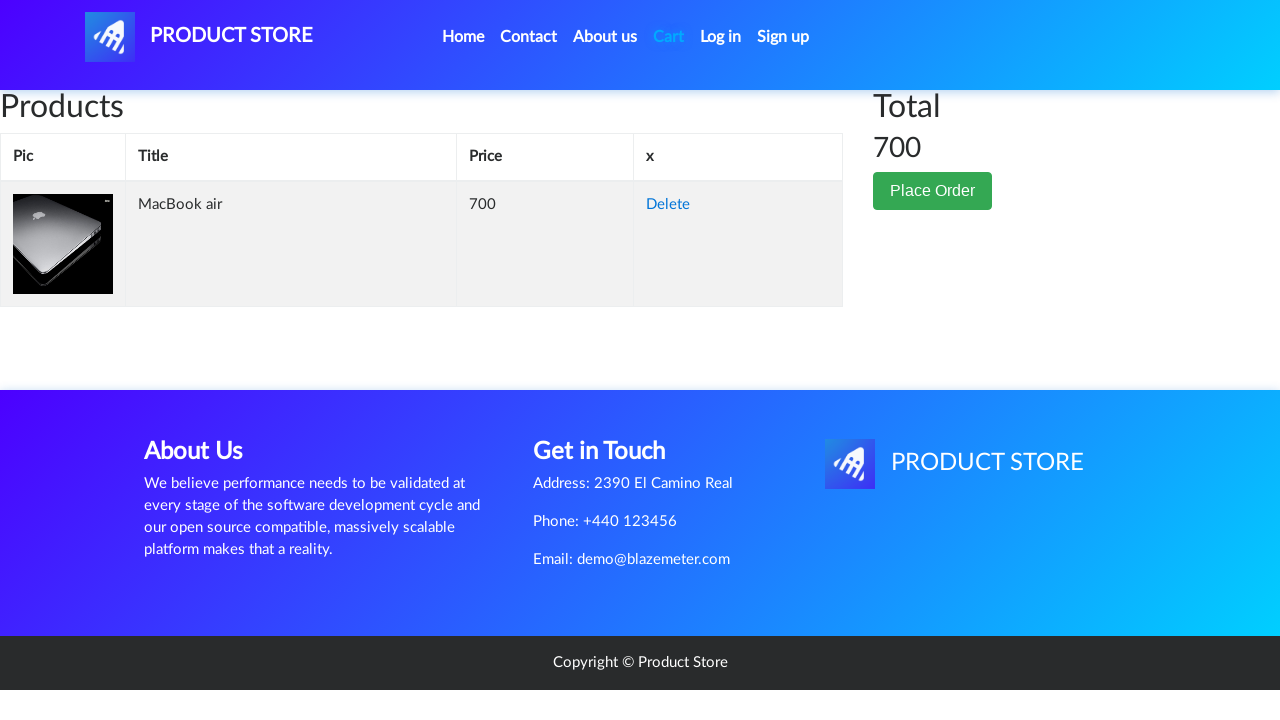

Clicked Delete to remove MacBook Air from cart at (668, 205) on internal:role=link[name="Delete"i]
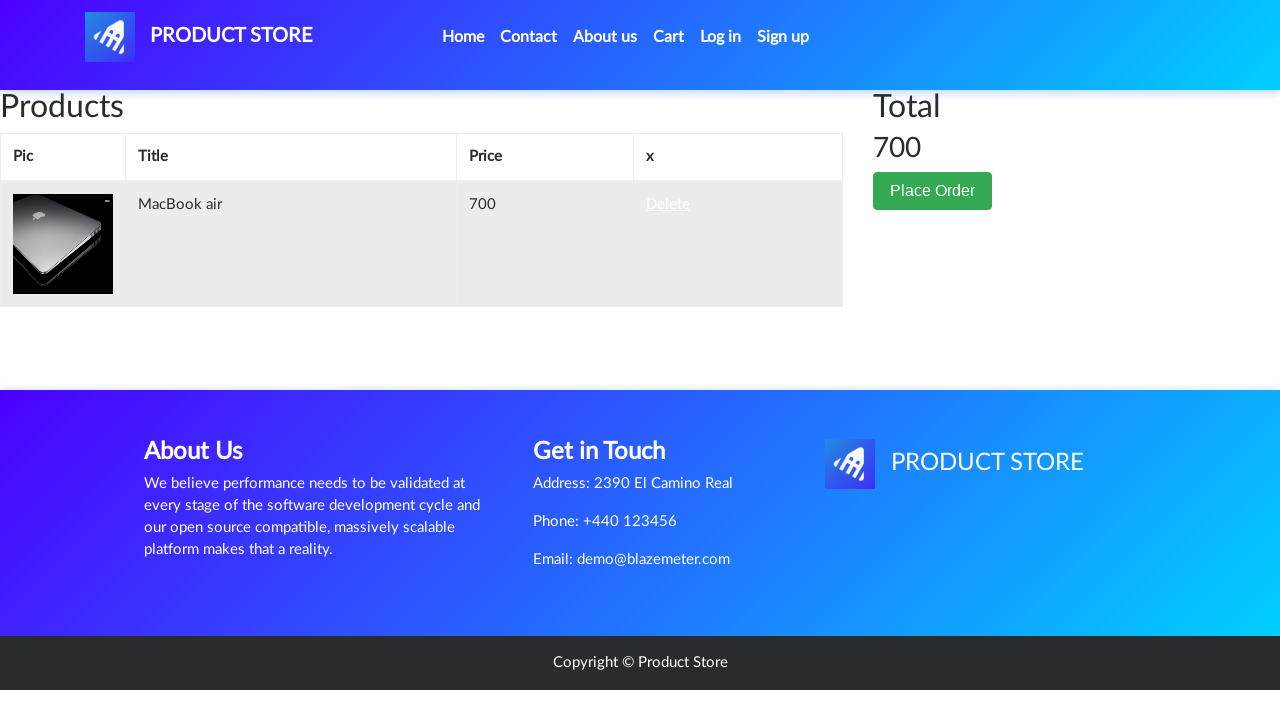

Waited for item removal to complete
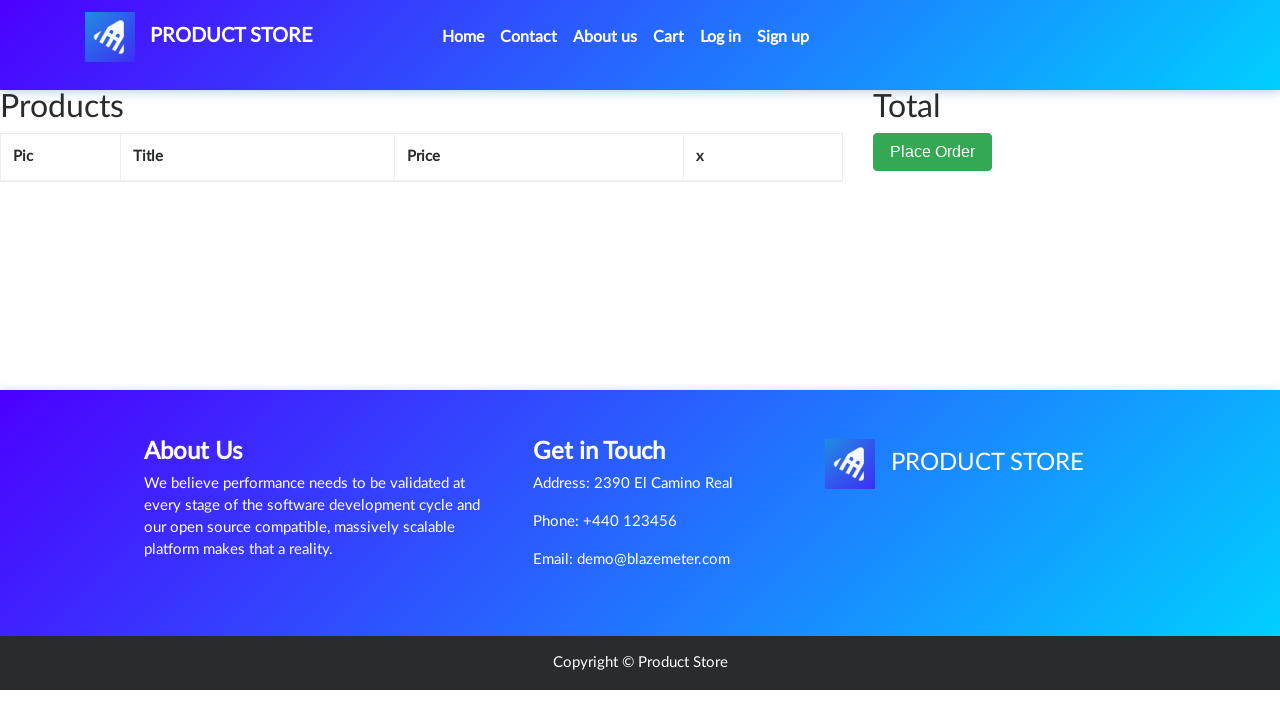

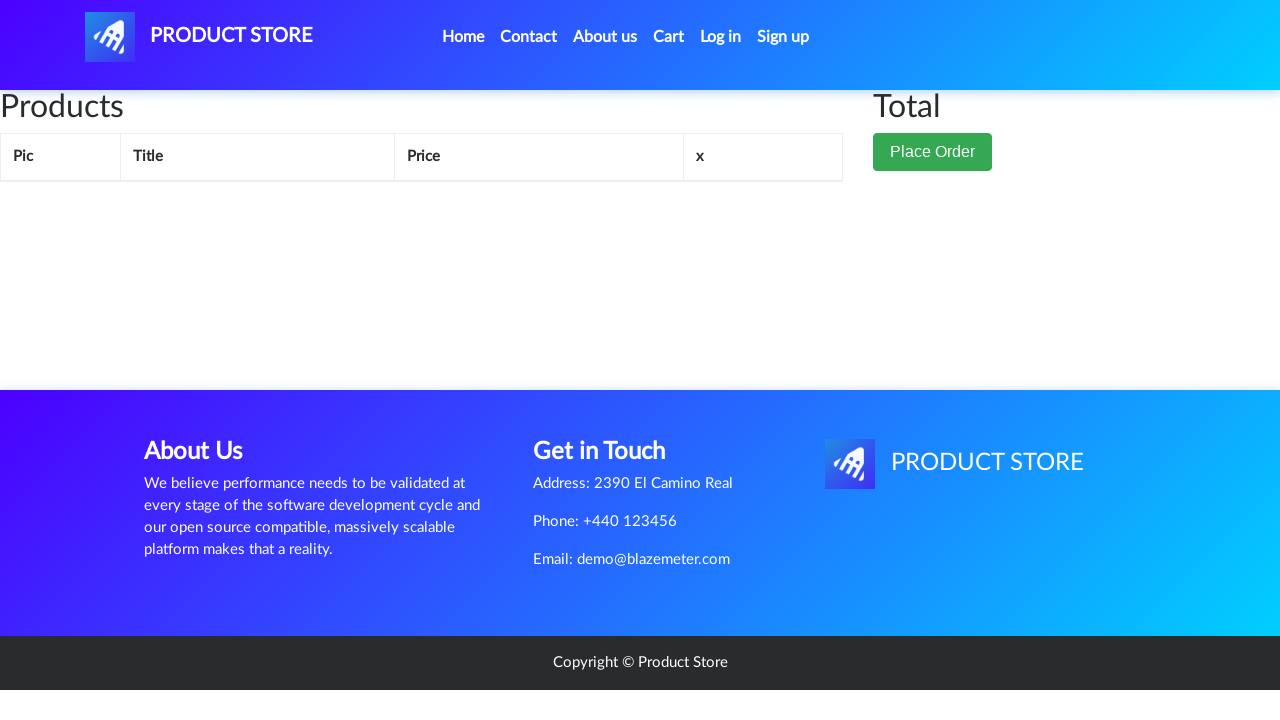